Navigates to Python.org and locates the bug tracker link in the site map footer section

Starting URL: https://python.org/

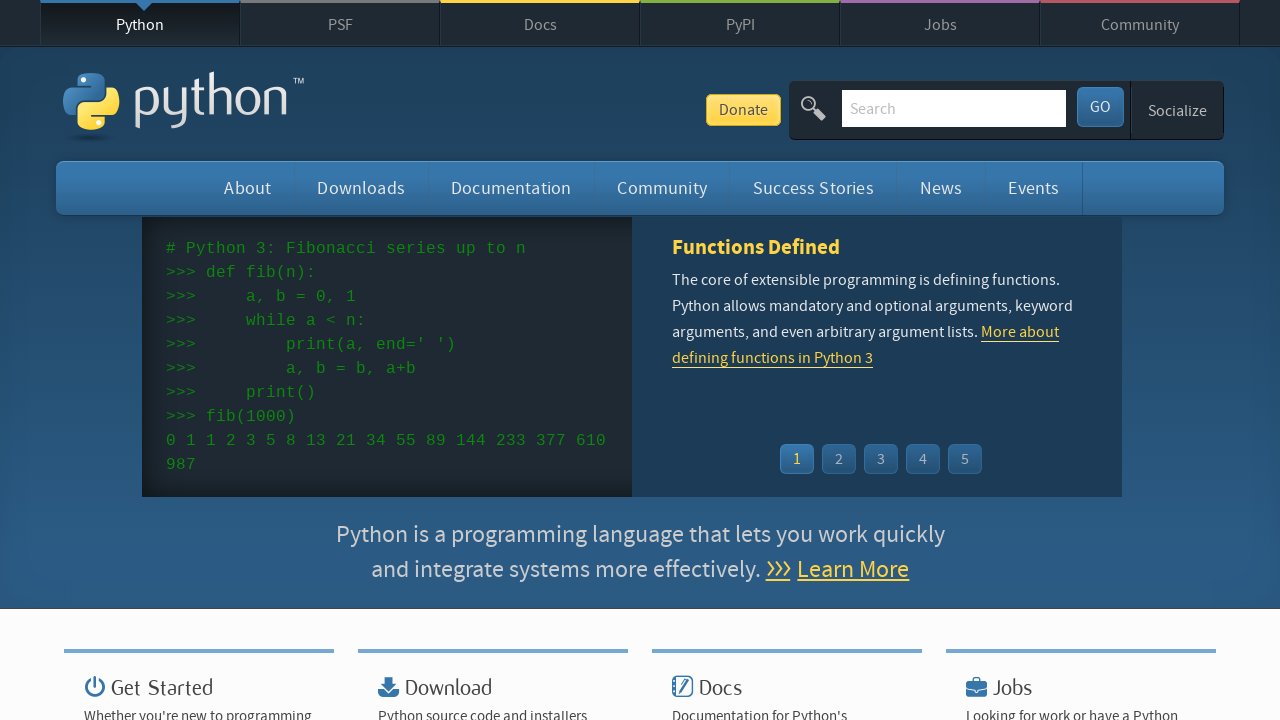

Navigated to https://python.org/
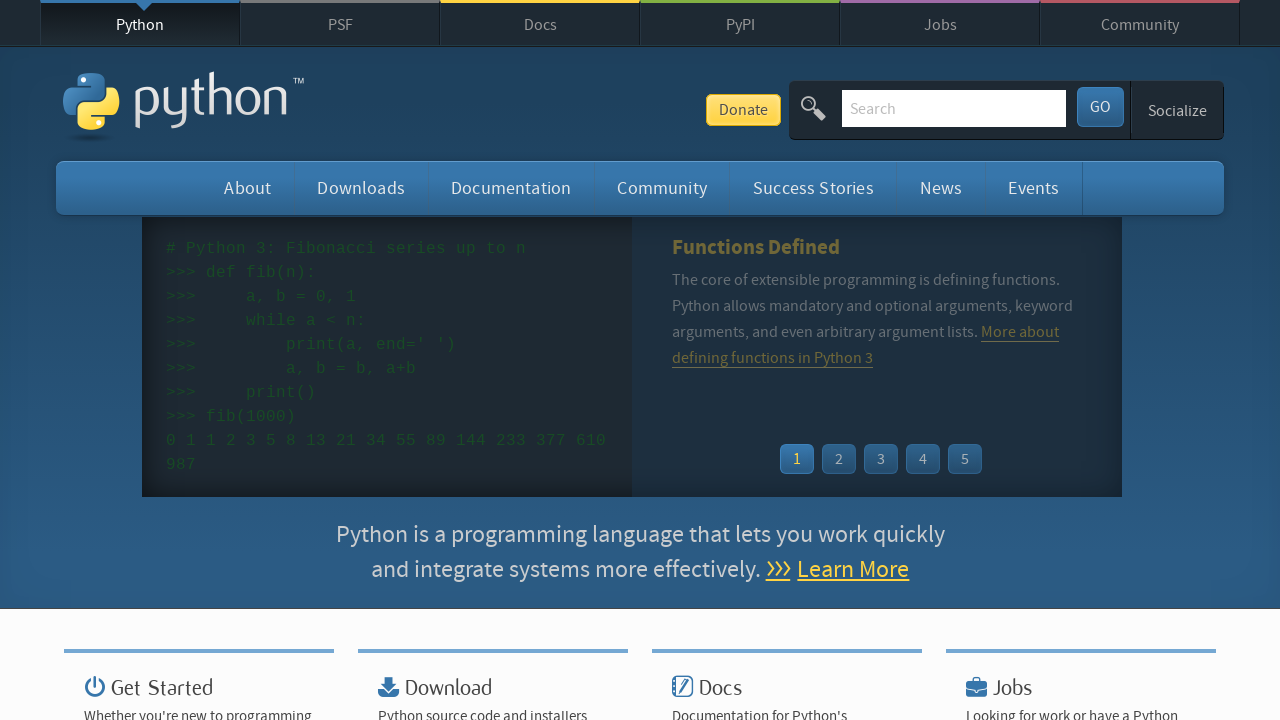

Site map footer section loaded
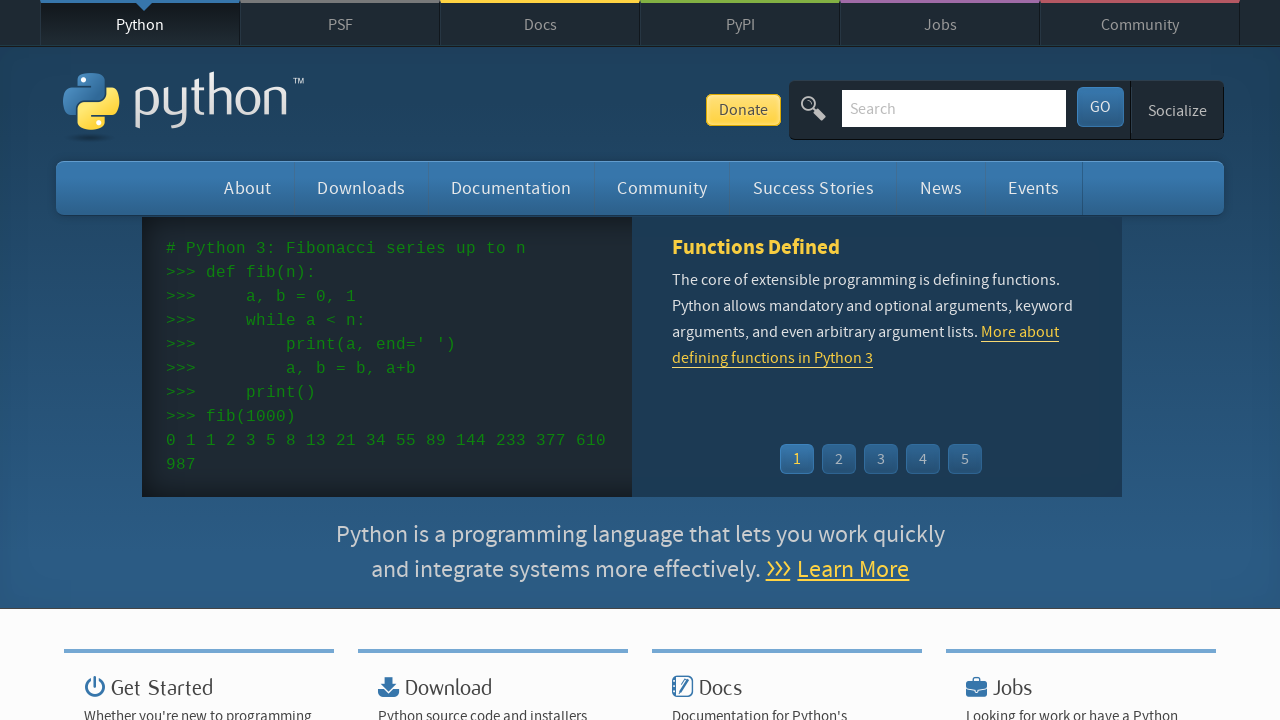

Located bug tracker link element in site map
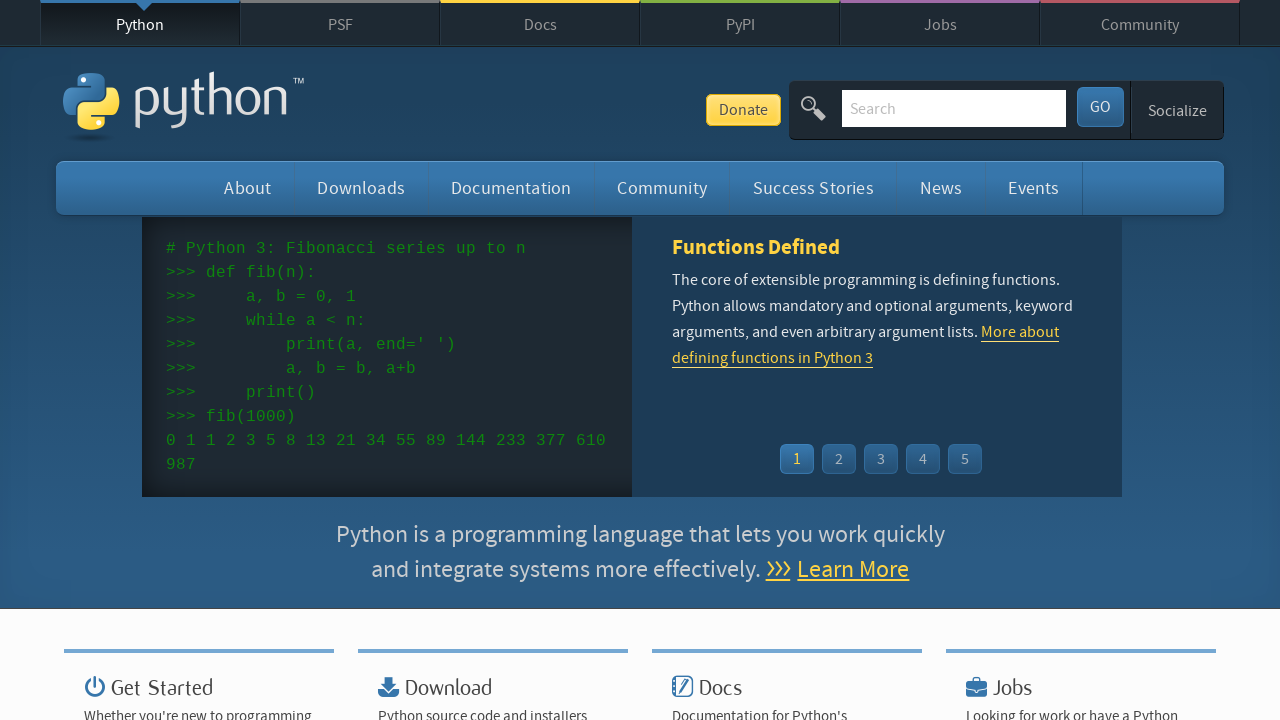

Bug tracker link is visible
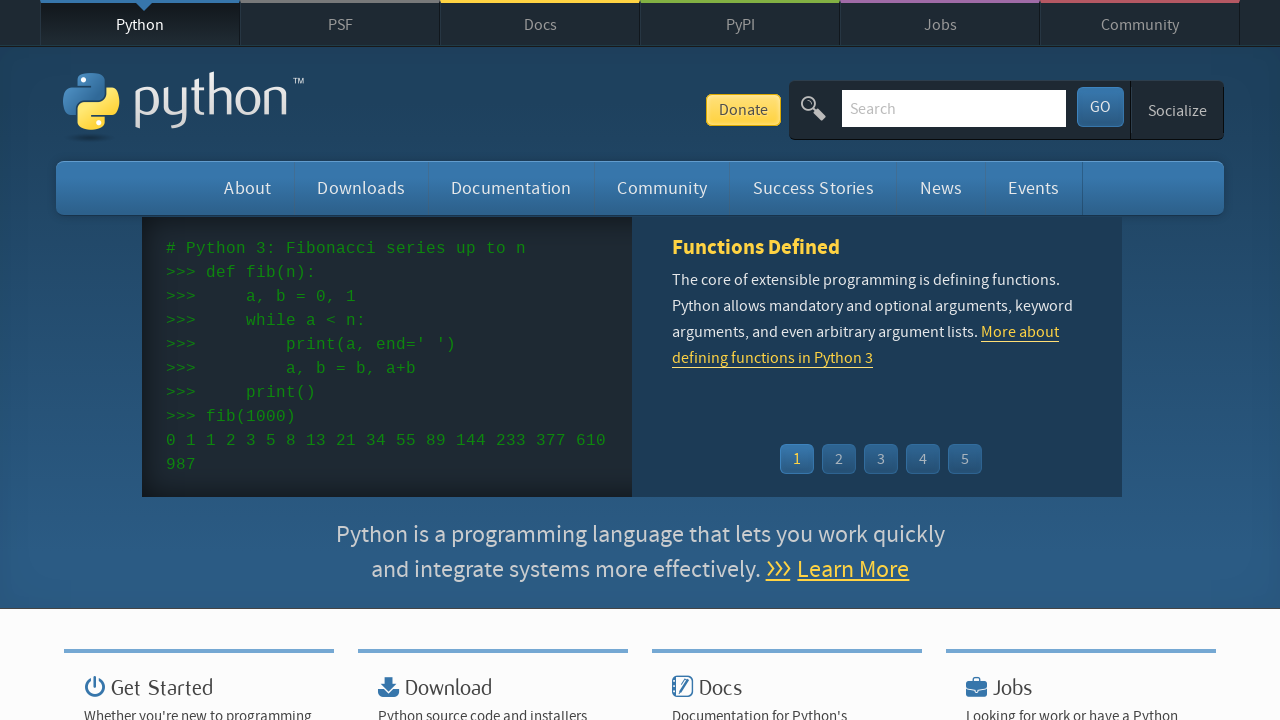

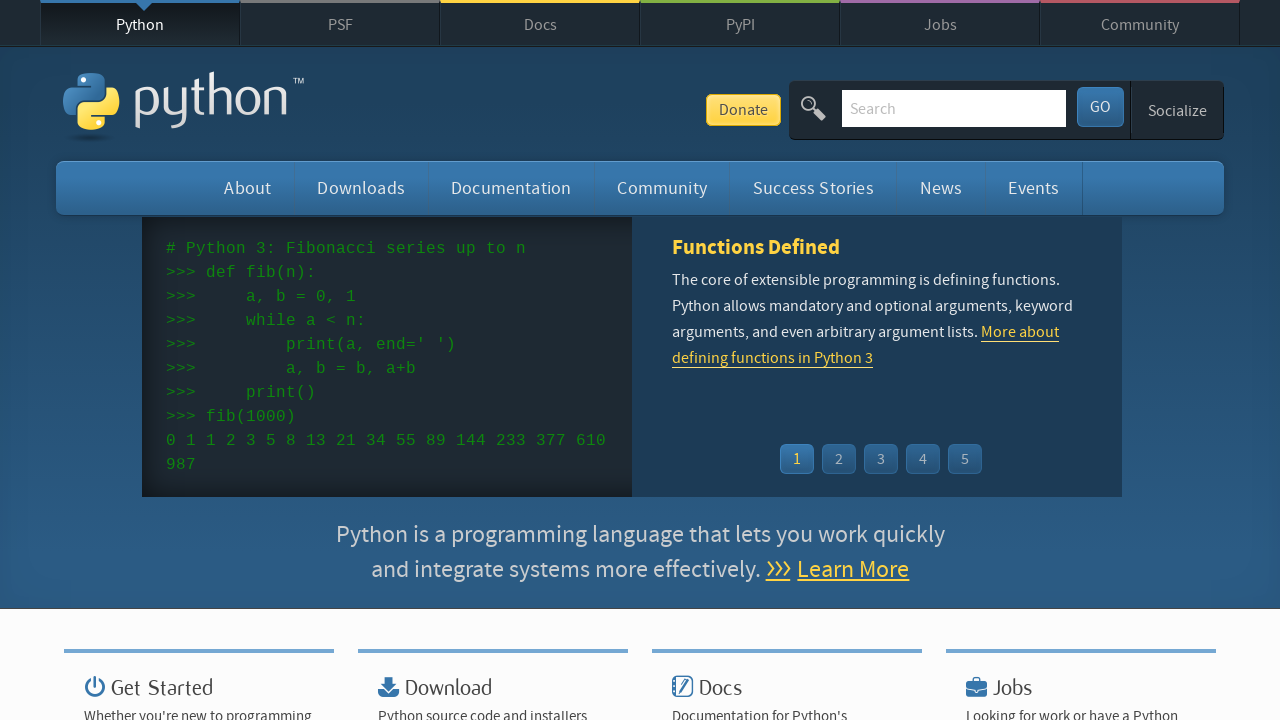